Tests the AngularJS homepage by entering a name into an input field and verifying the greeting message displays correctly

Starting URL: http://www.angularjs.org

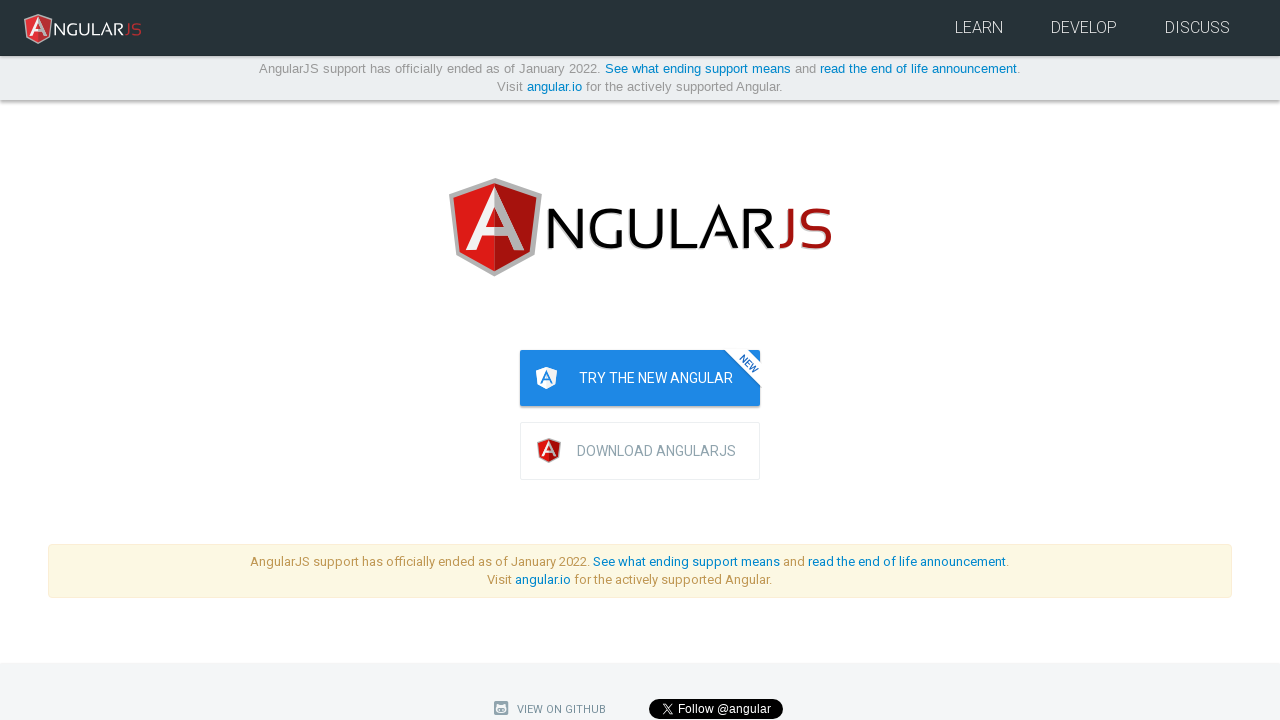

Filled 'yourName' input field with 'Julie' on input[ng-model='yourName']
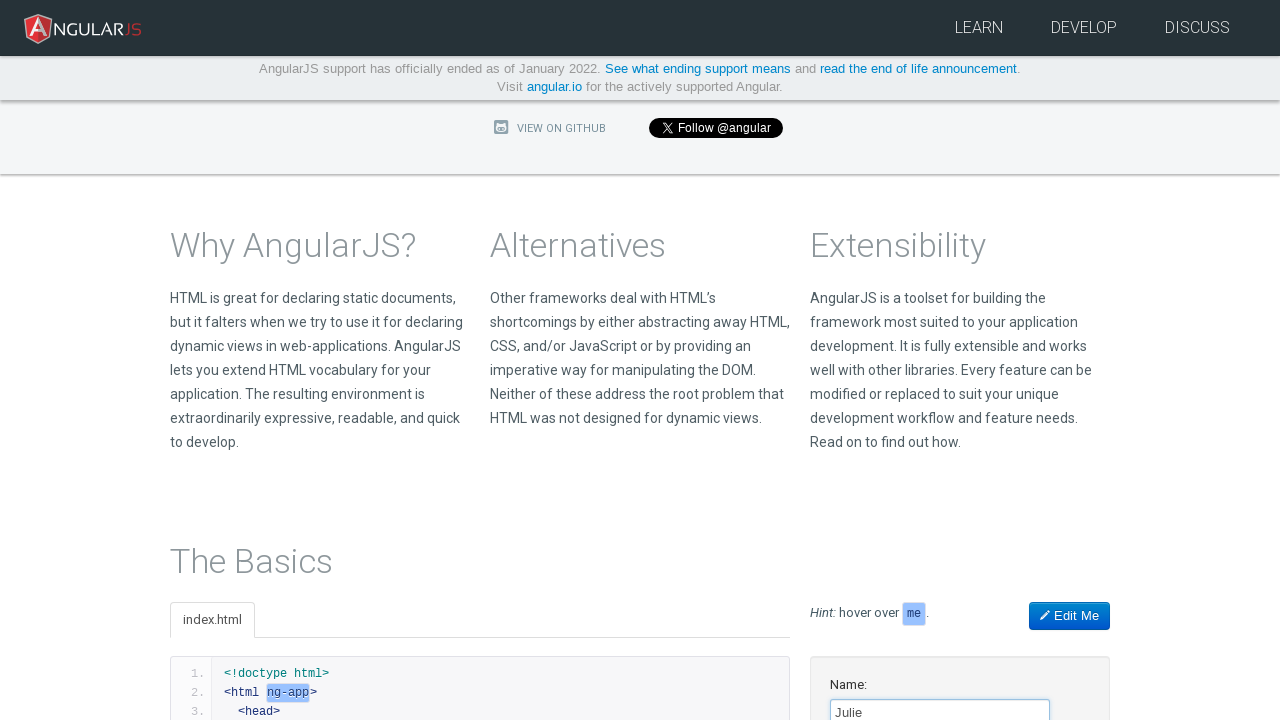

Greeting message 'Hello Julie!' appeared
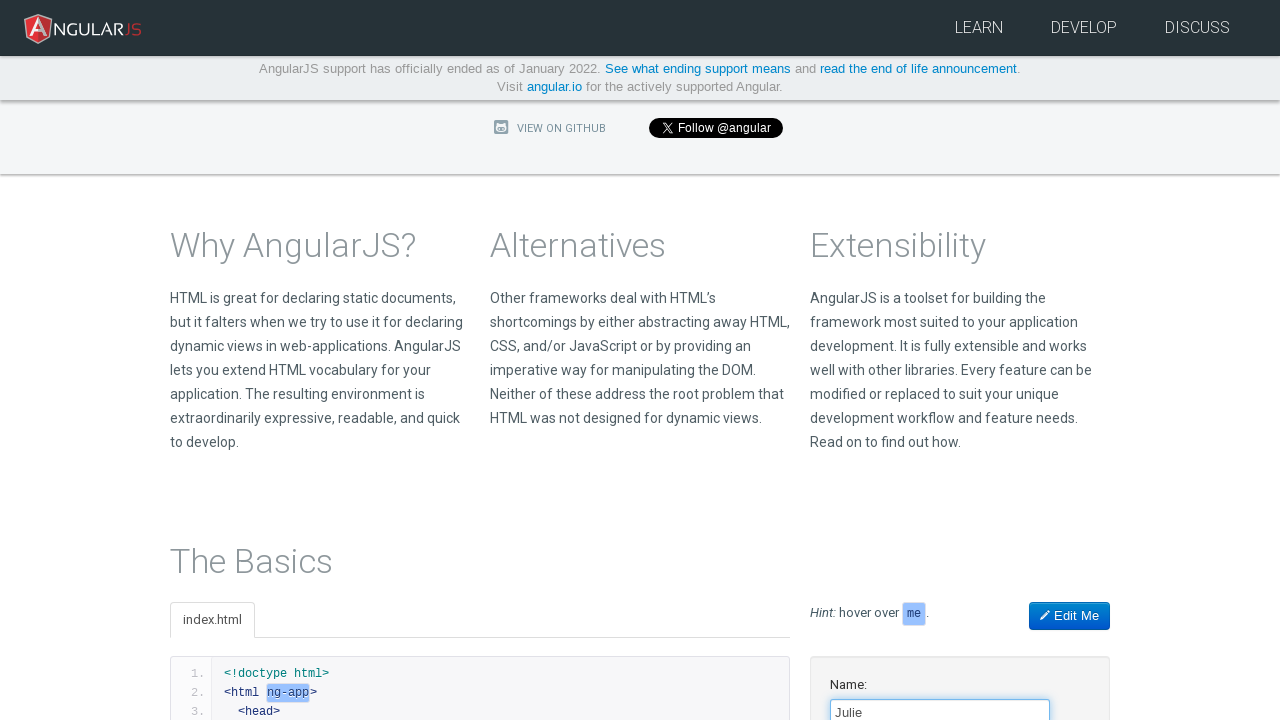

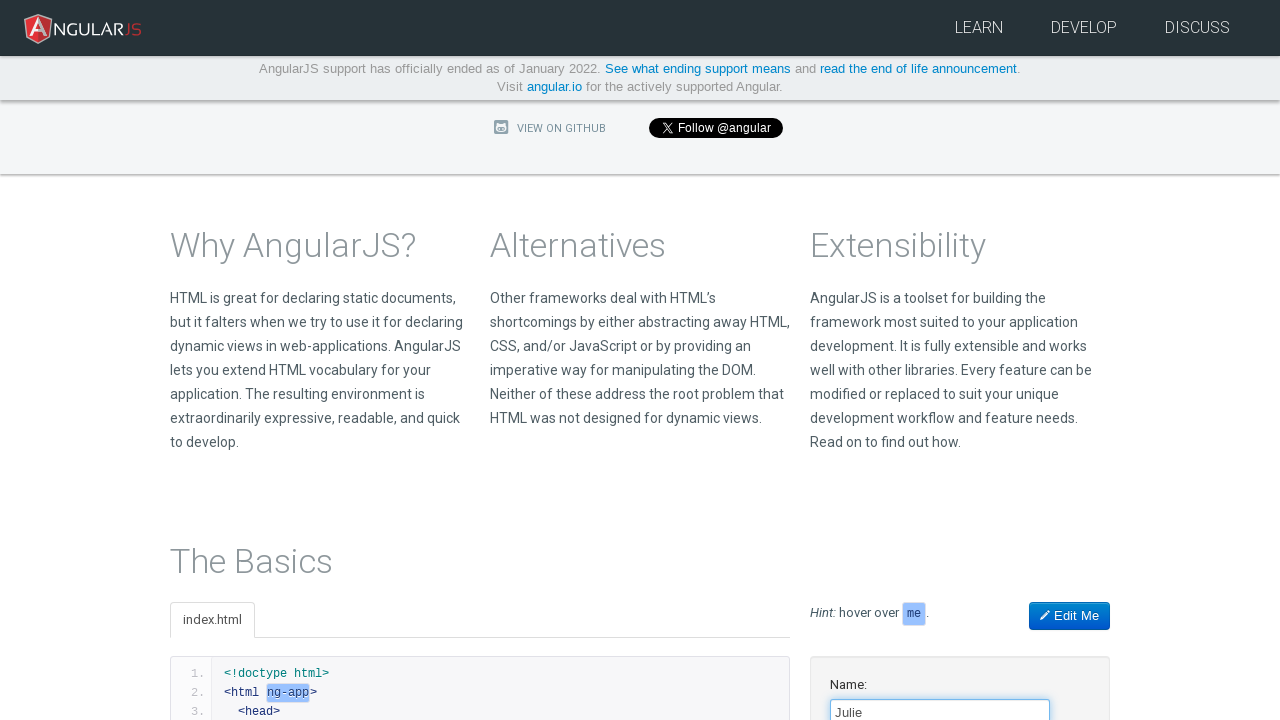